Tests NuGet.org search functionality by entering "yaml" in the search box, clicking the search button, and verifying that package results are displayed with titles and descriptions.

Starting URL: https://nuget.org

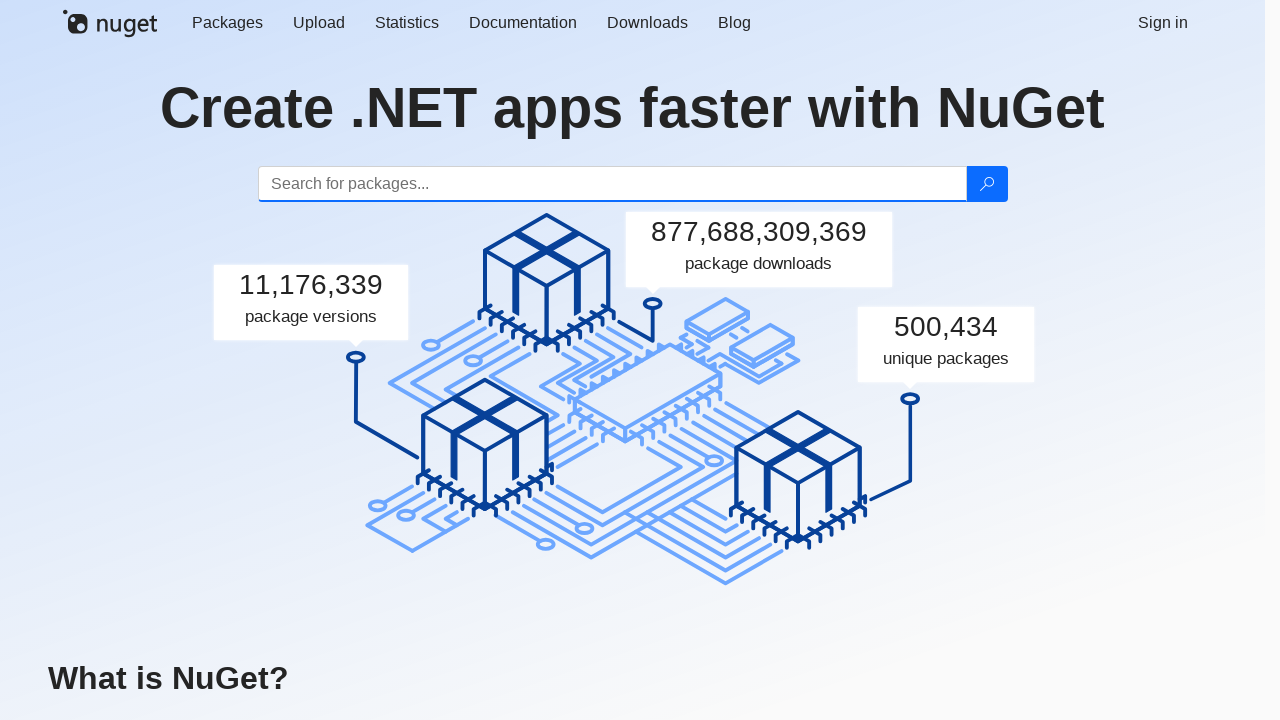

Filled search field with 'yaml' on #search
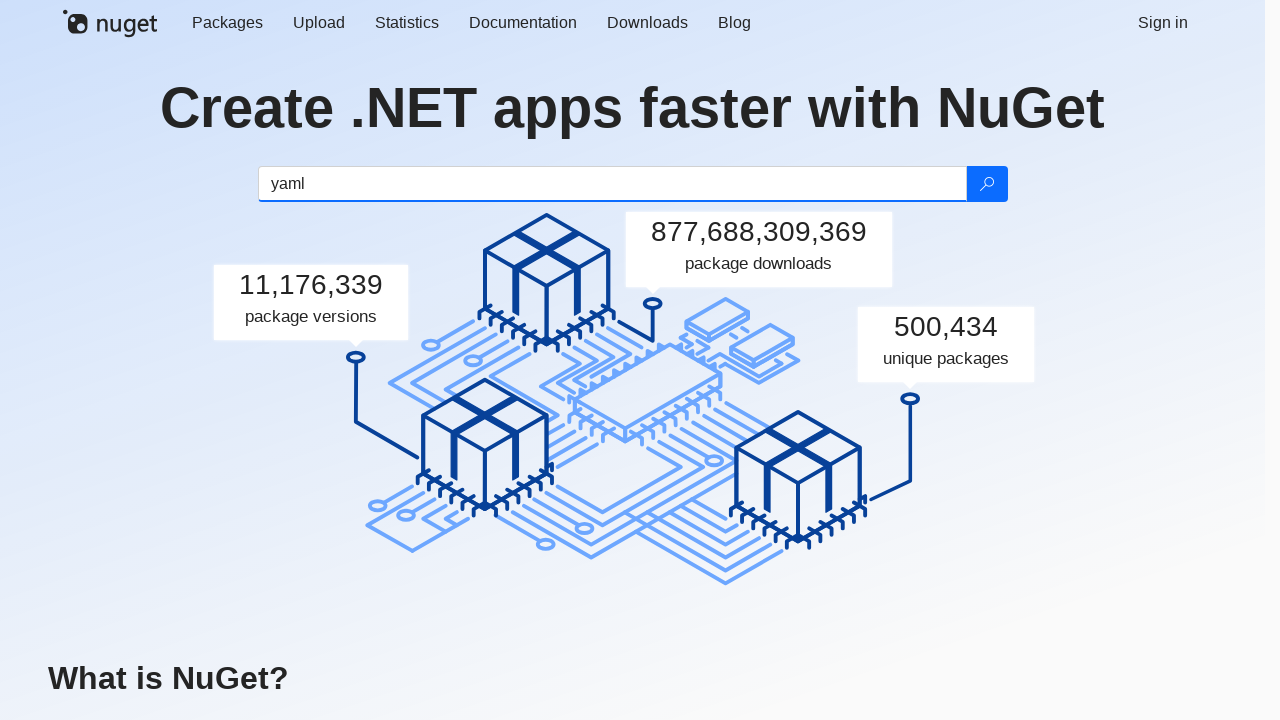

Clicked search button at (986, 184) on .btn-search
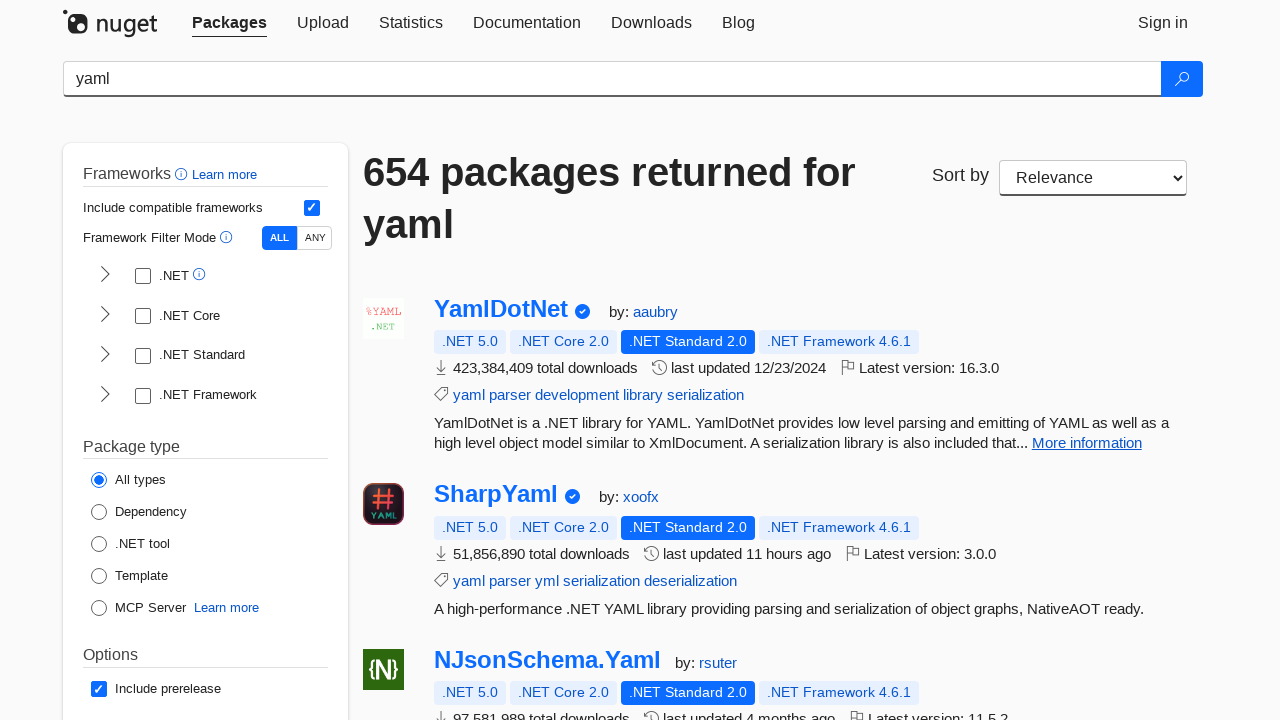

Package results loaded
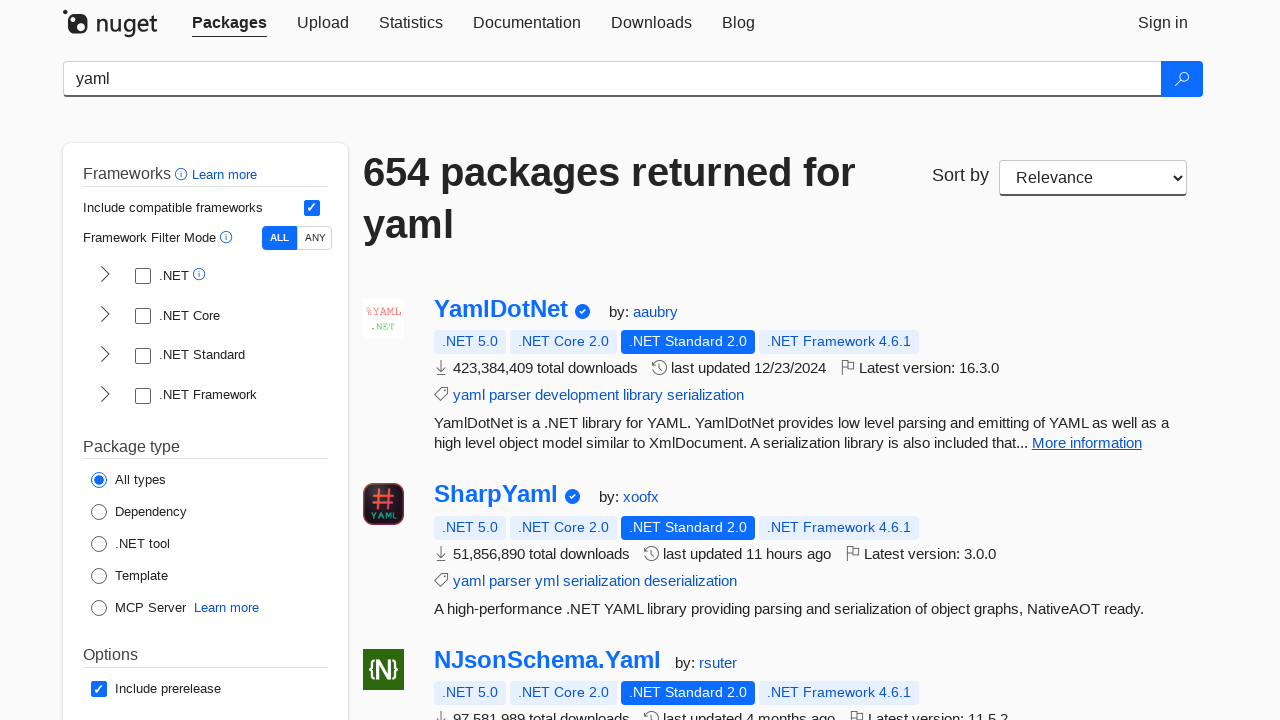

Package 1 title became visible
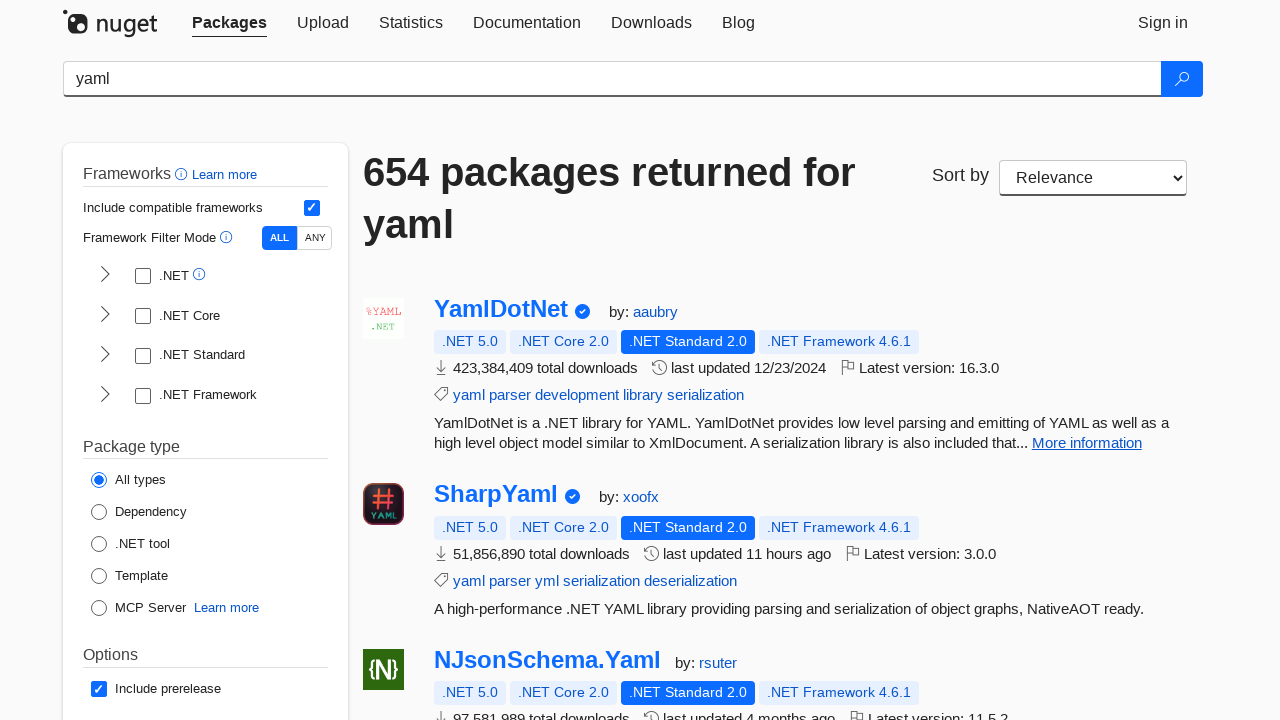

Package 1 details became visible
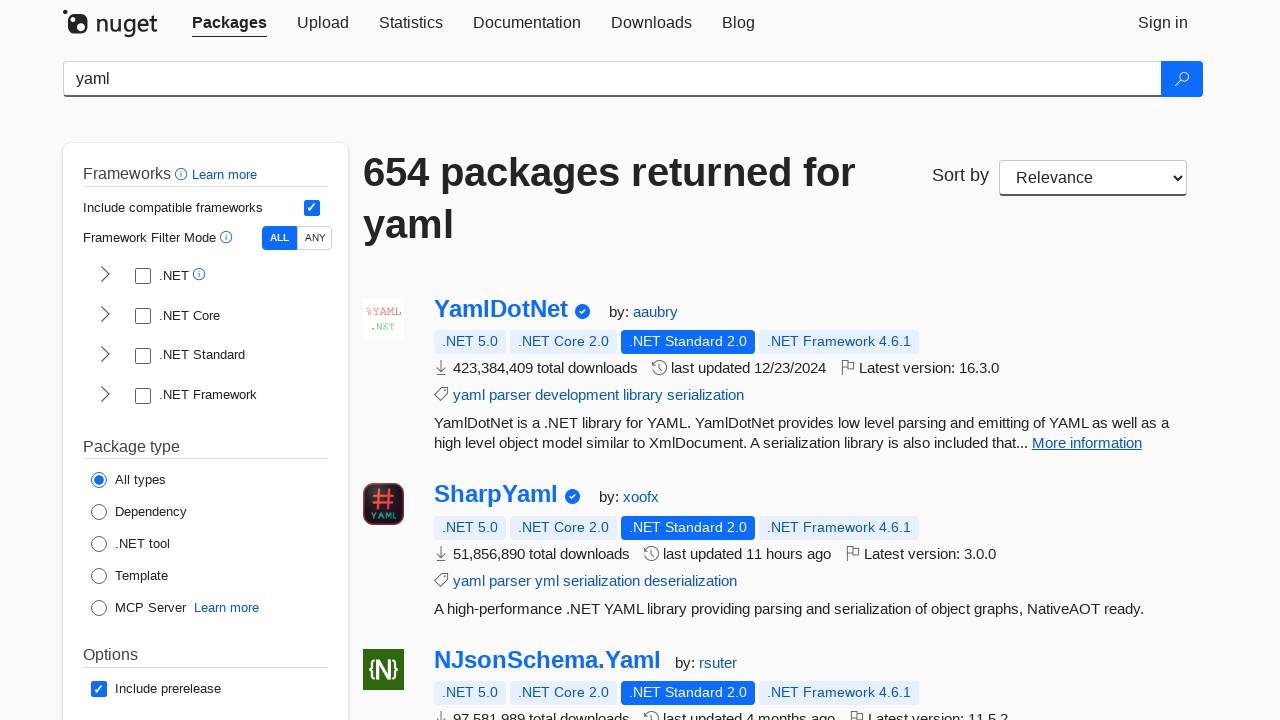

Package 2 title became visible
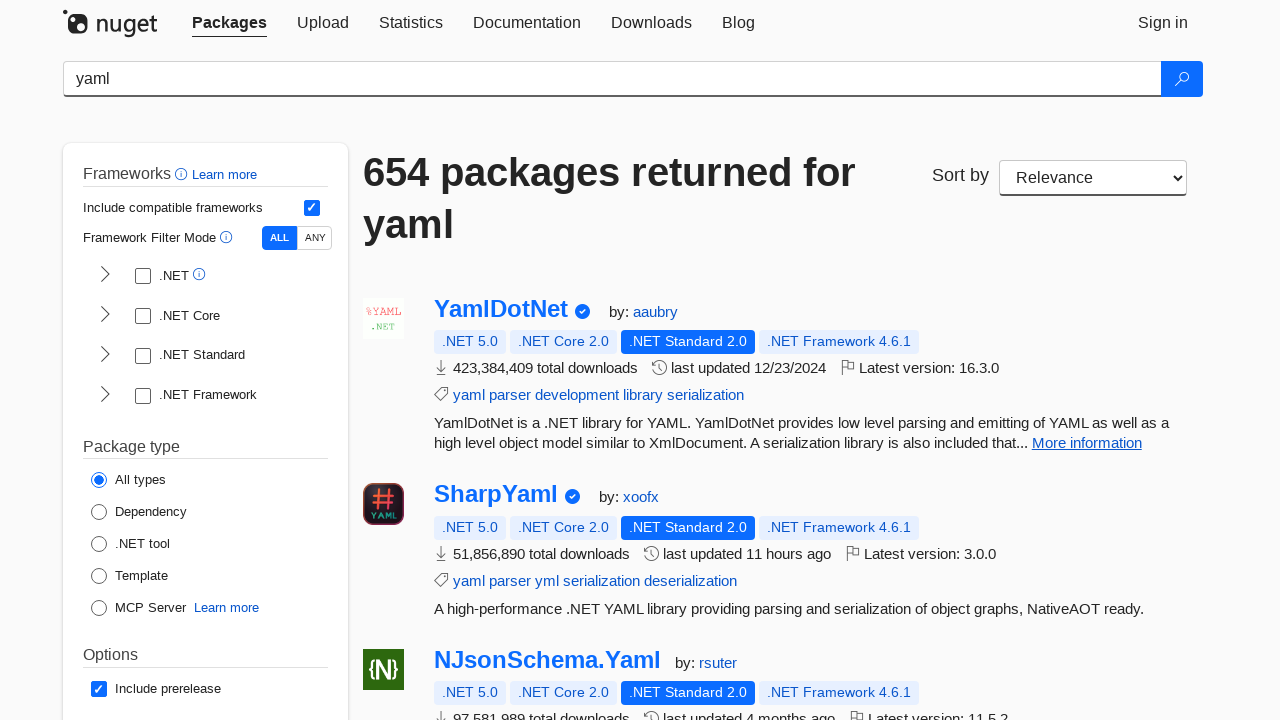

Package 2 details became visible
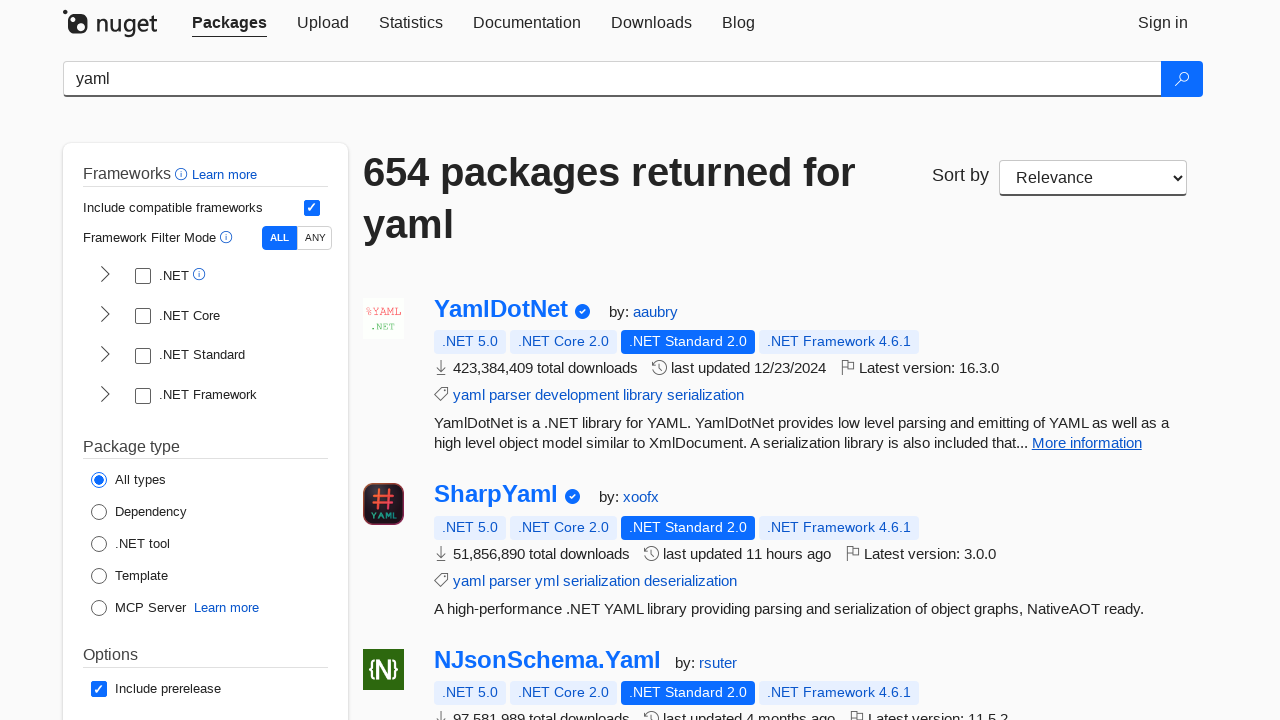

Package 3 title became visible
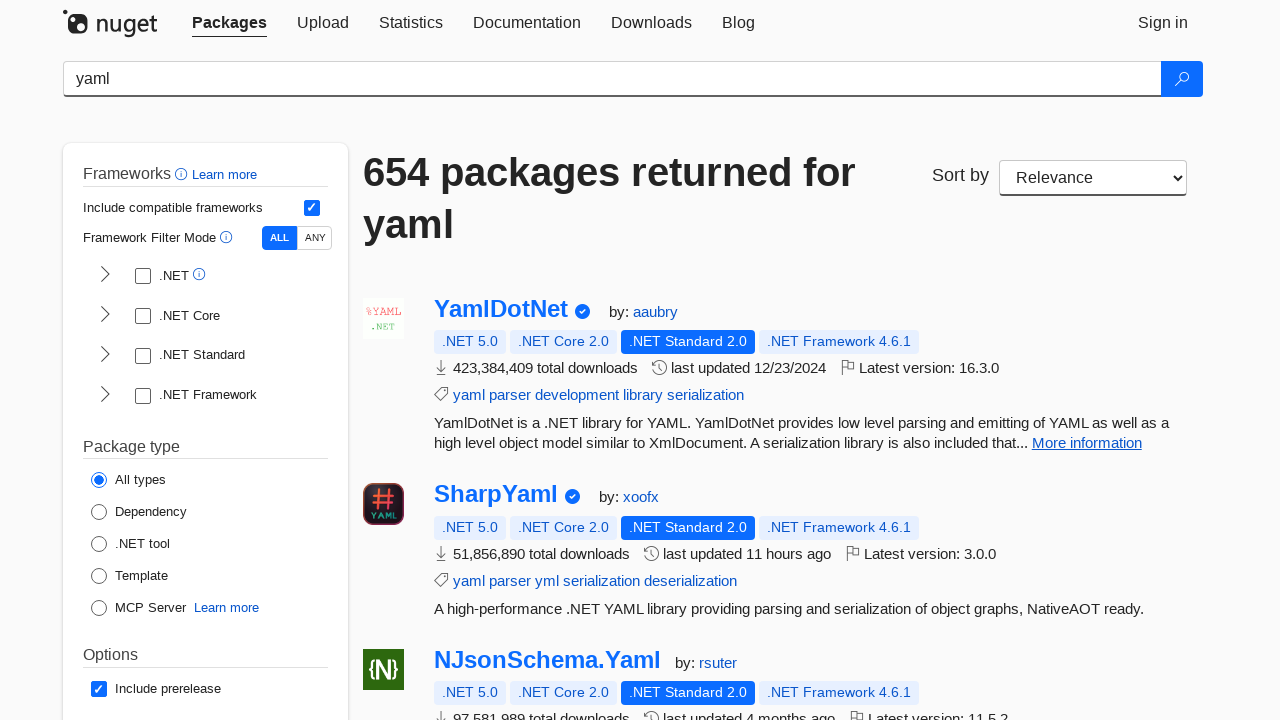

Package 3 details became visible
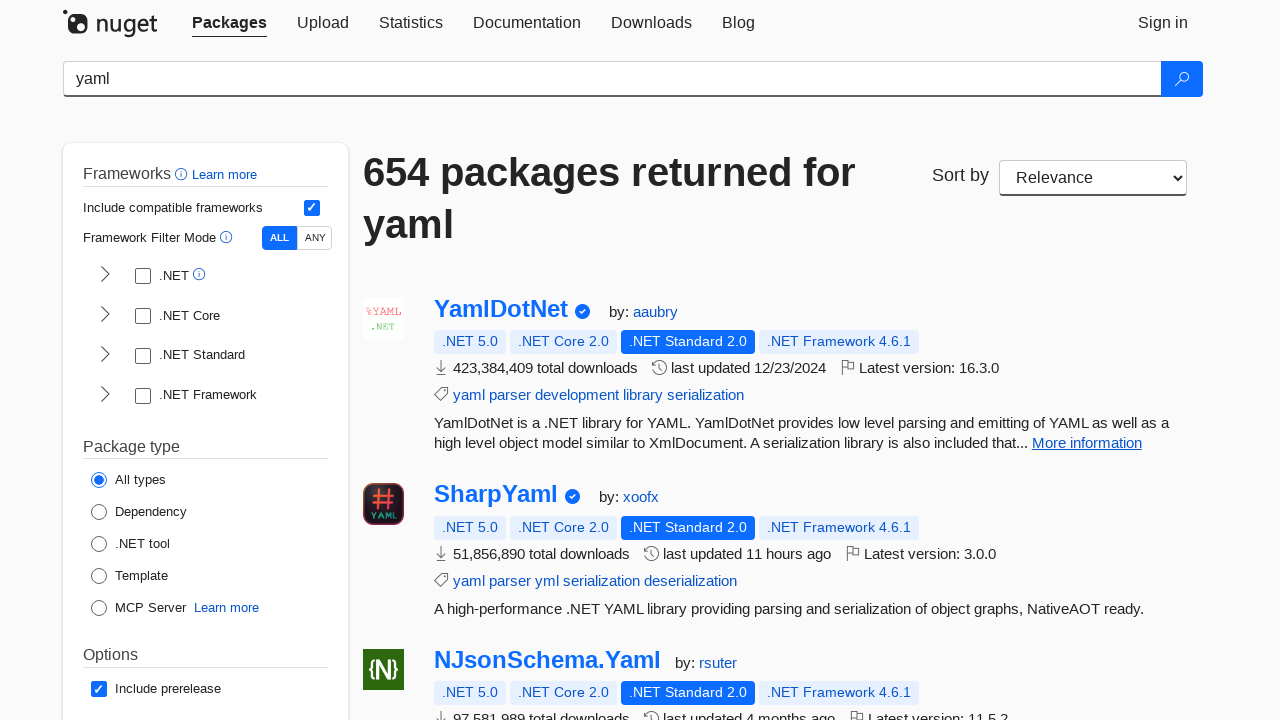

Package 4 title became visible
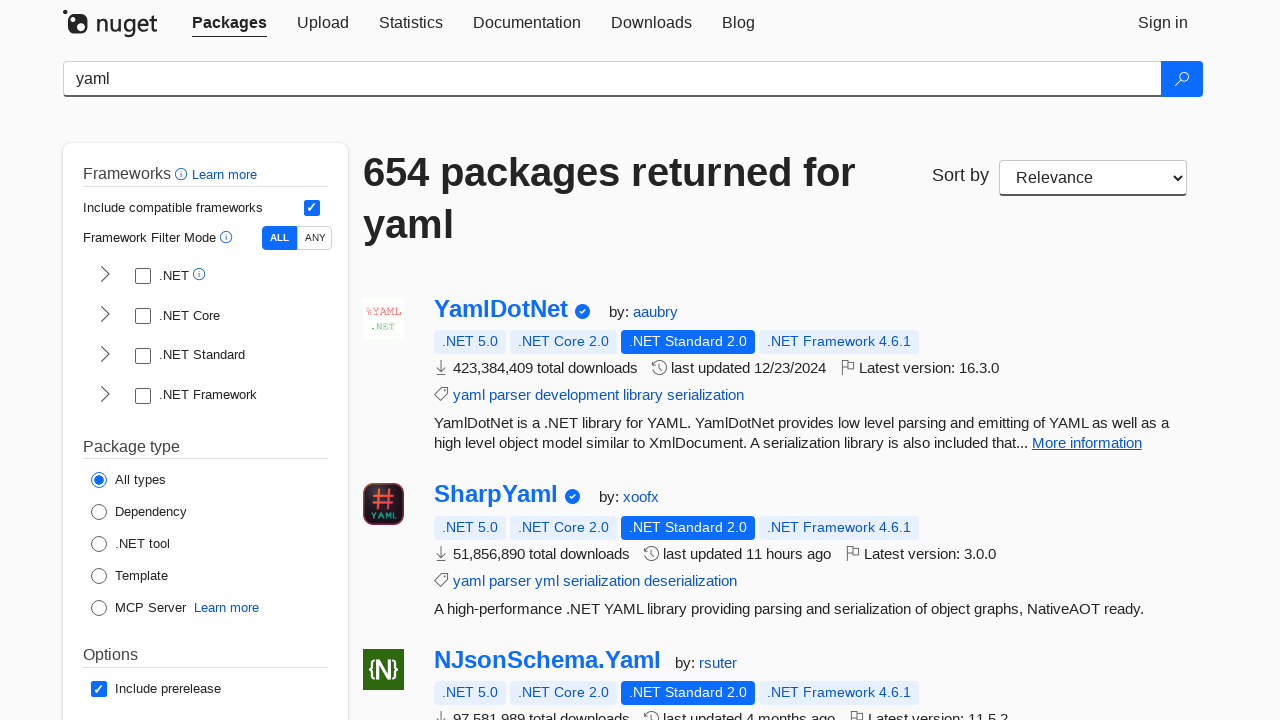

Package 4 details became visible
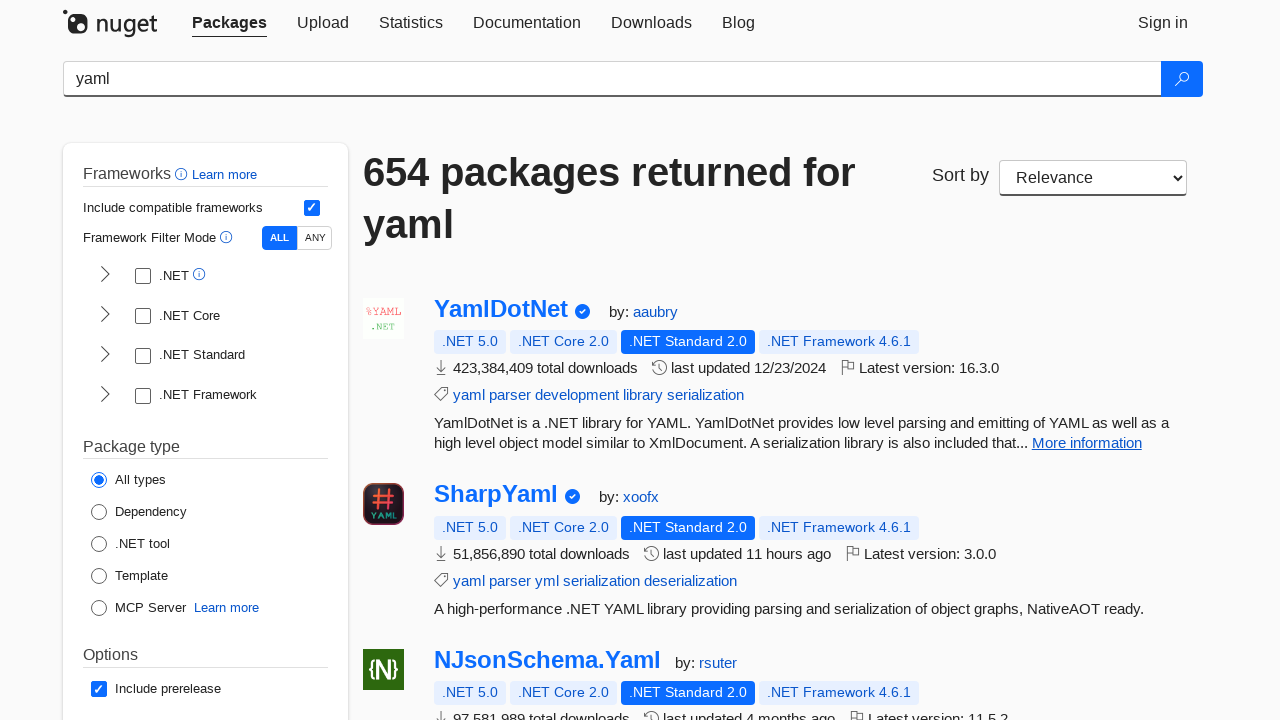

Package 5 title became visible
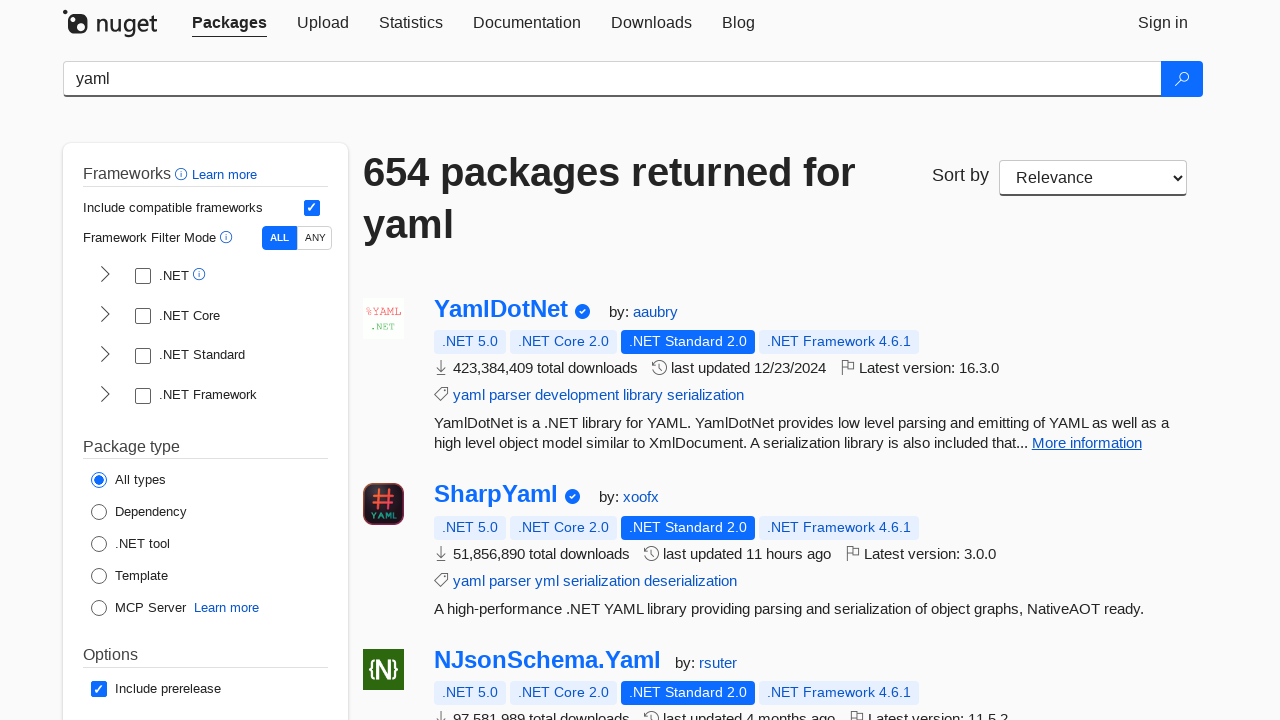

Package 5 details became visible
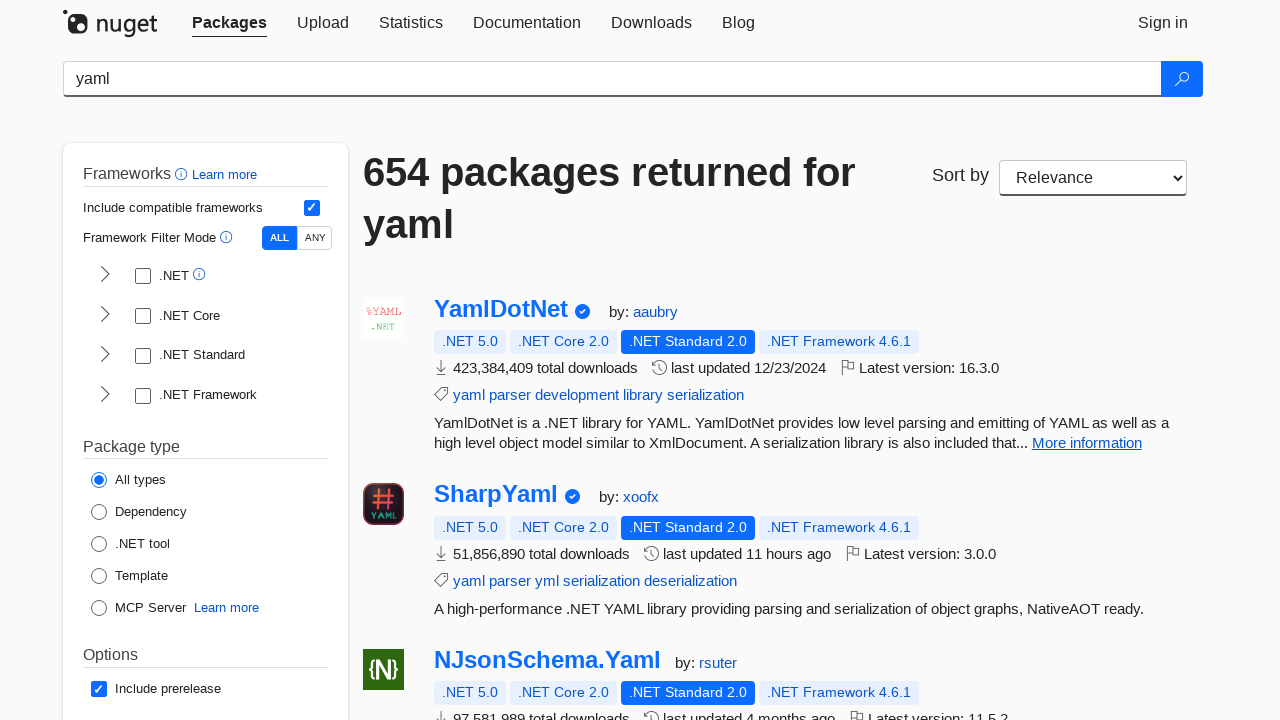

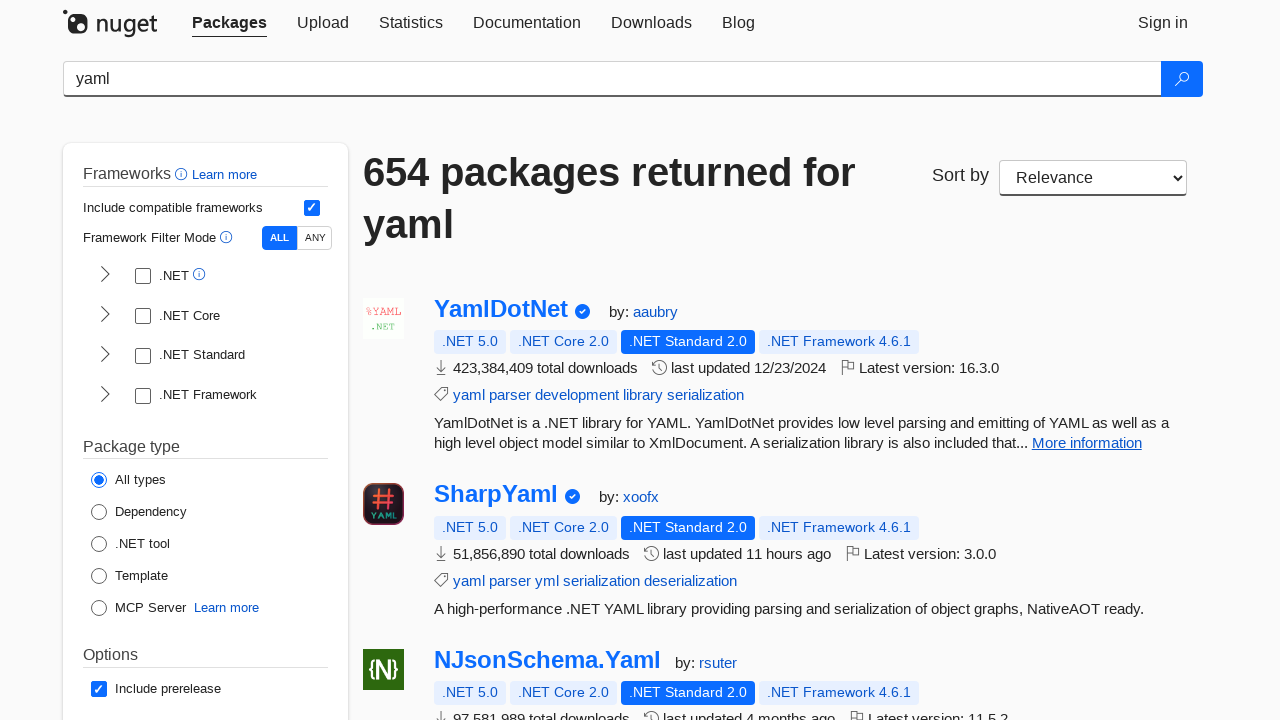